Tests registration form validation by submitting a form with digits in the first name field and verifies that registration fails.

Starting URL: http://217.74.37.176/?route=account/register&language=ru-ru

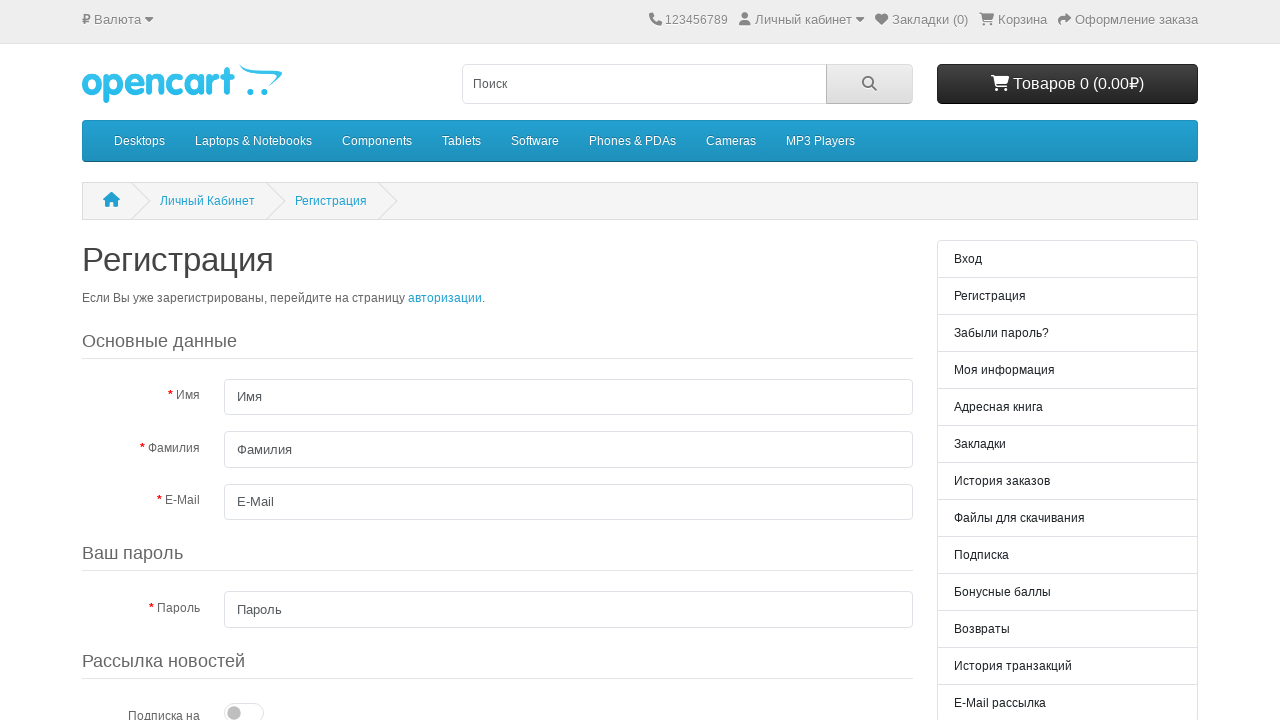

Filled first name field with digits '1234567890' (invalid input) on #input-firstname
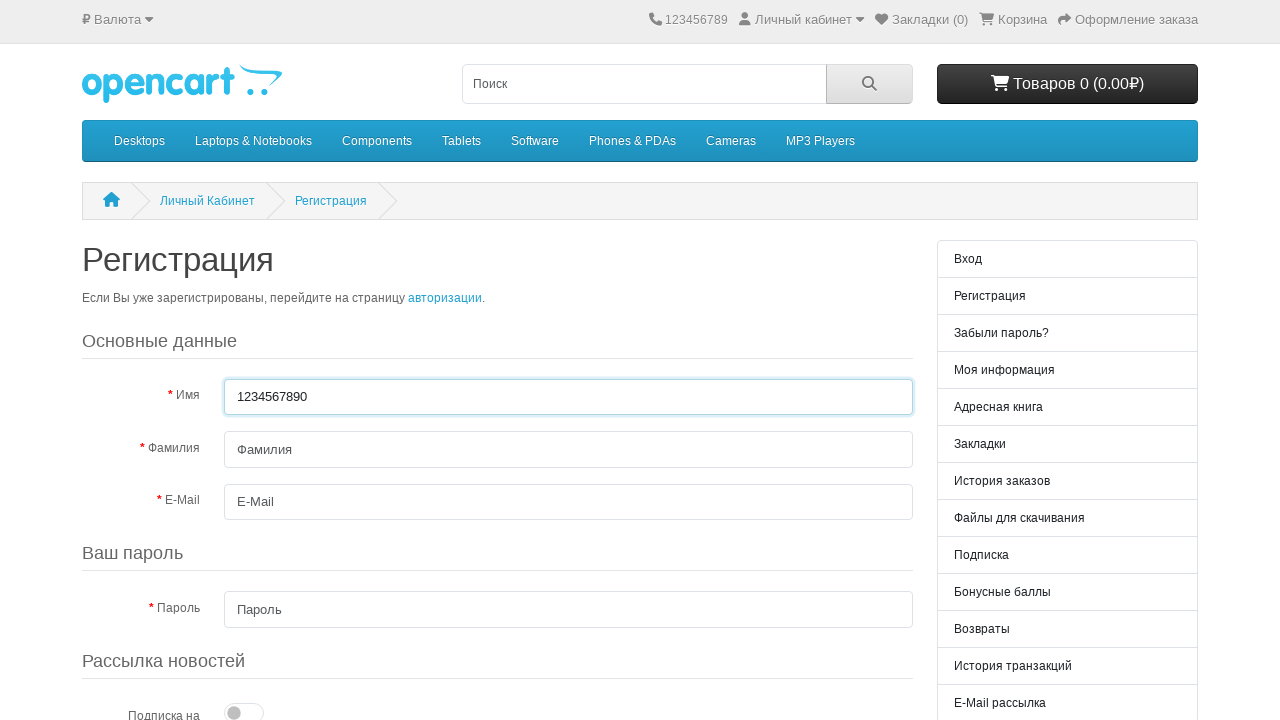

Filled last name field with 'Иванов' on #input-lastname
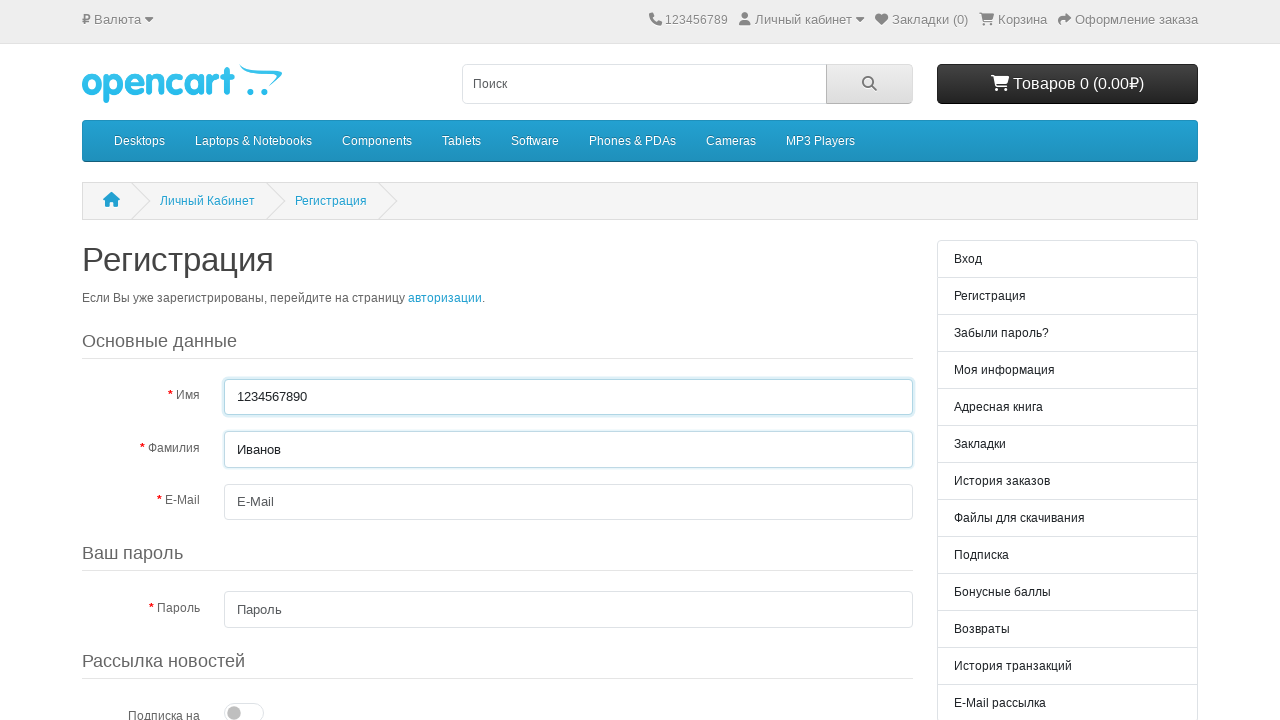

Filled email field with 'IvanIvan22222222@mail.ru' on #input-email
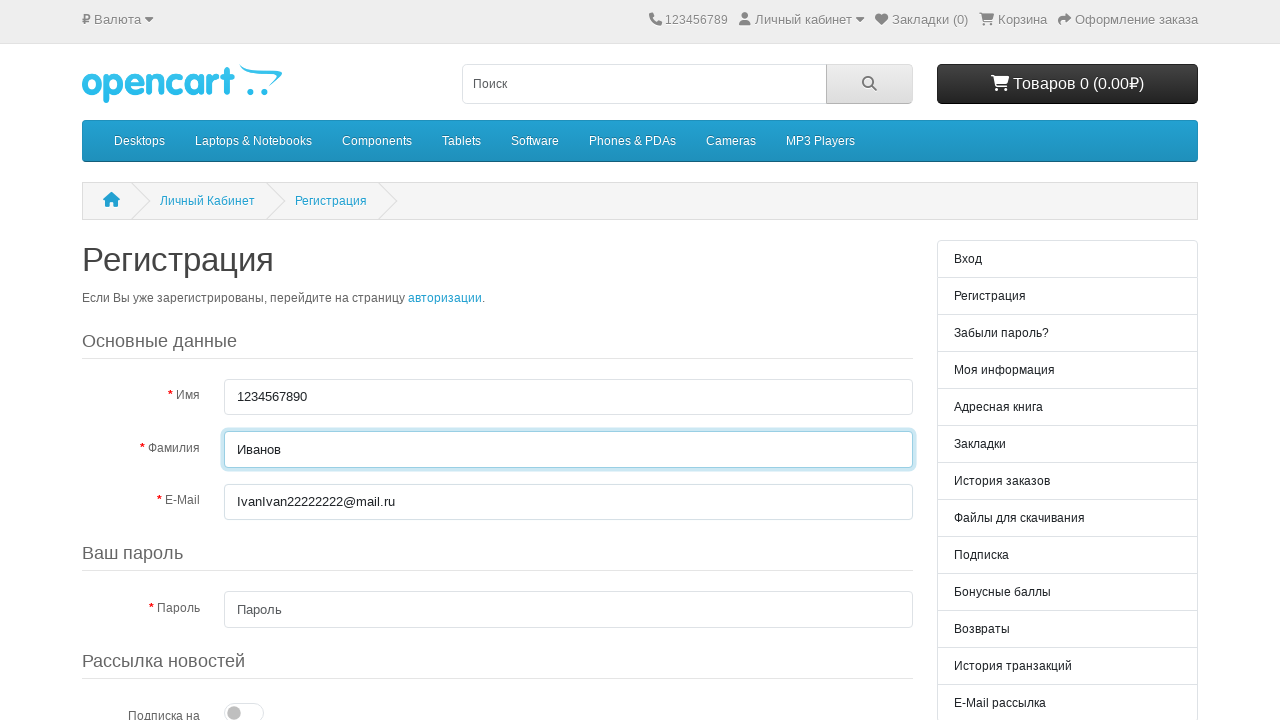

Filled password field with 'Q1w2e3l' on #input-password
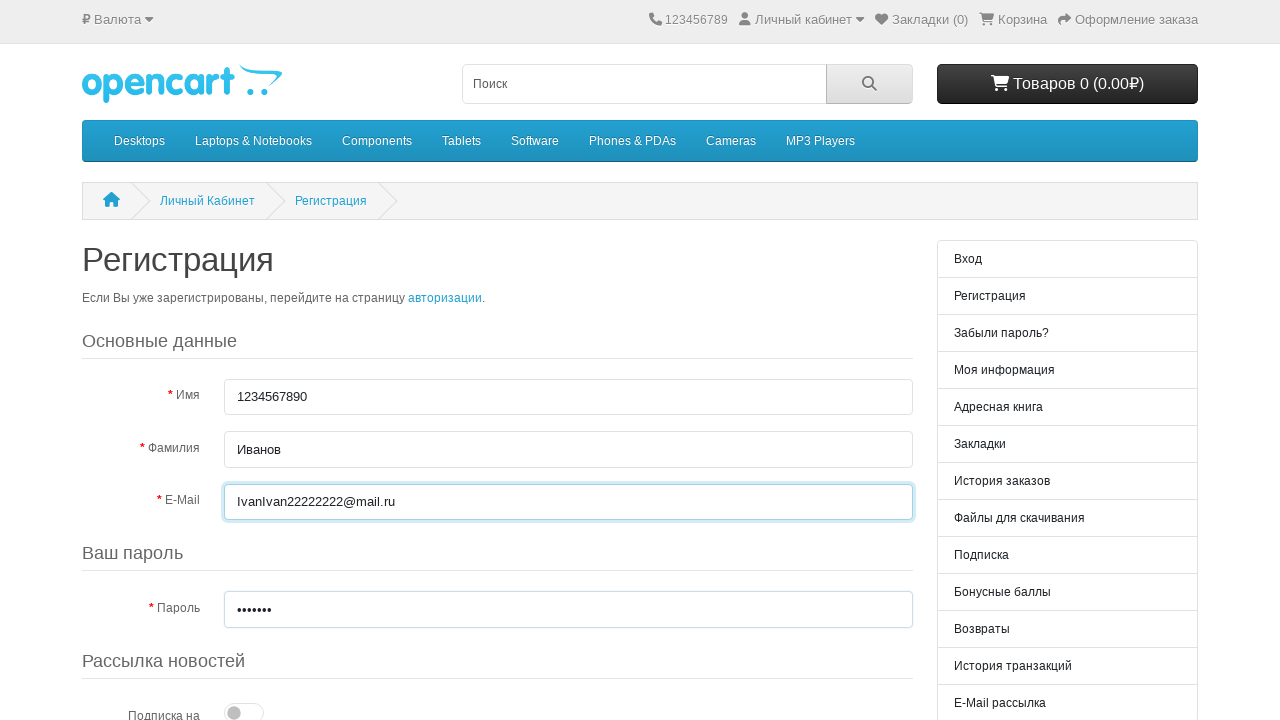

Checked the agreement checkbox at (773, 382) on input[name='agree']
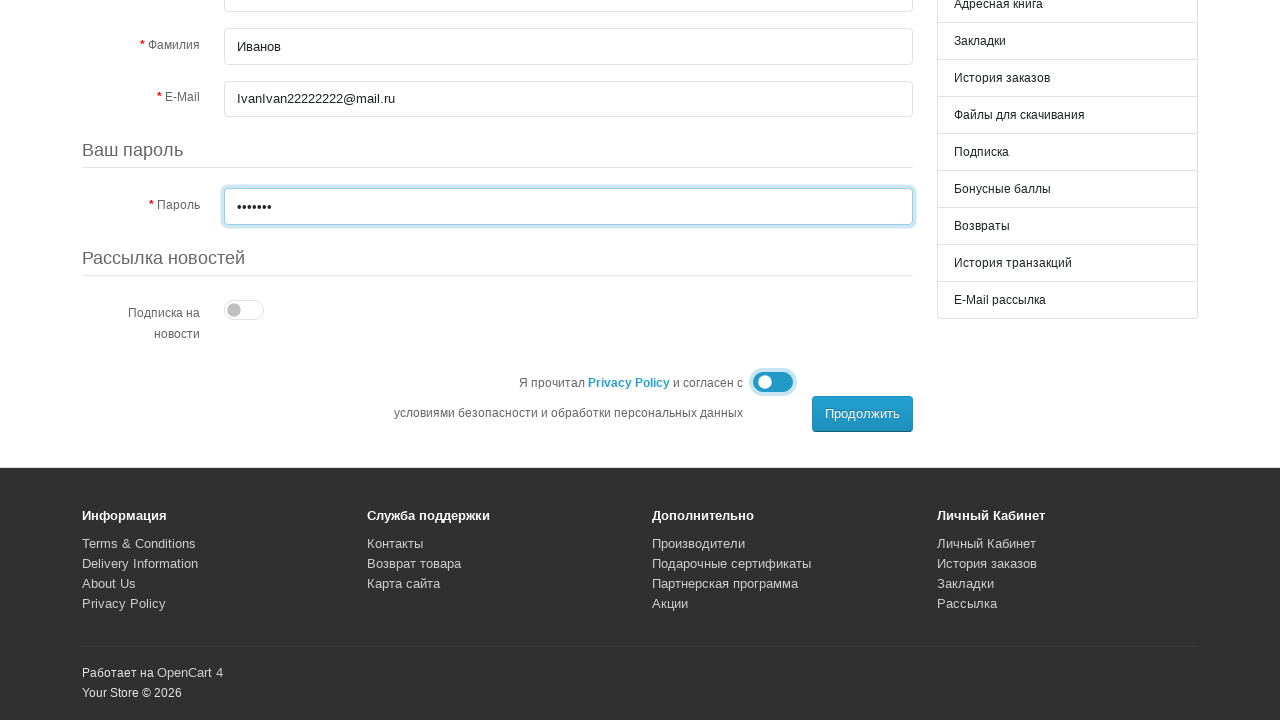

Clicked 'Продолжить' (Continue) button to submit registration form at (862, 414) on xpath=//button[text()='Продолжить']
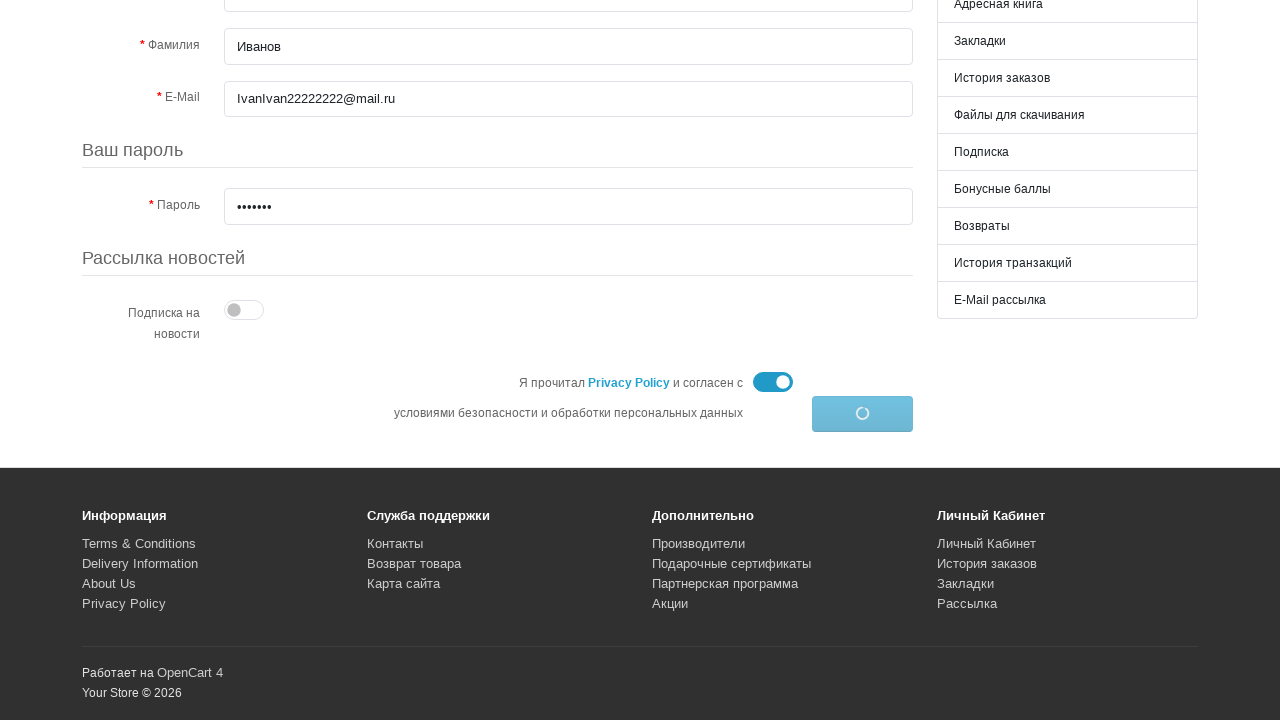

Waited 2 seconds for form validation response - registration should fail due to digits in first name
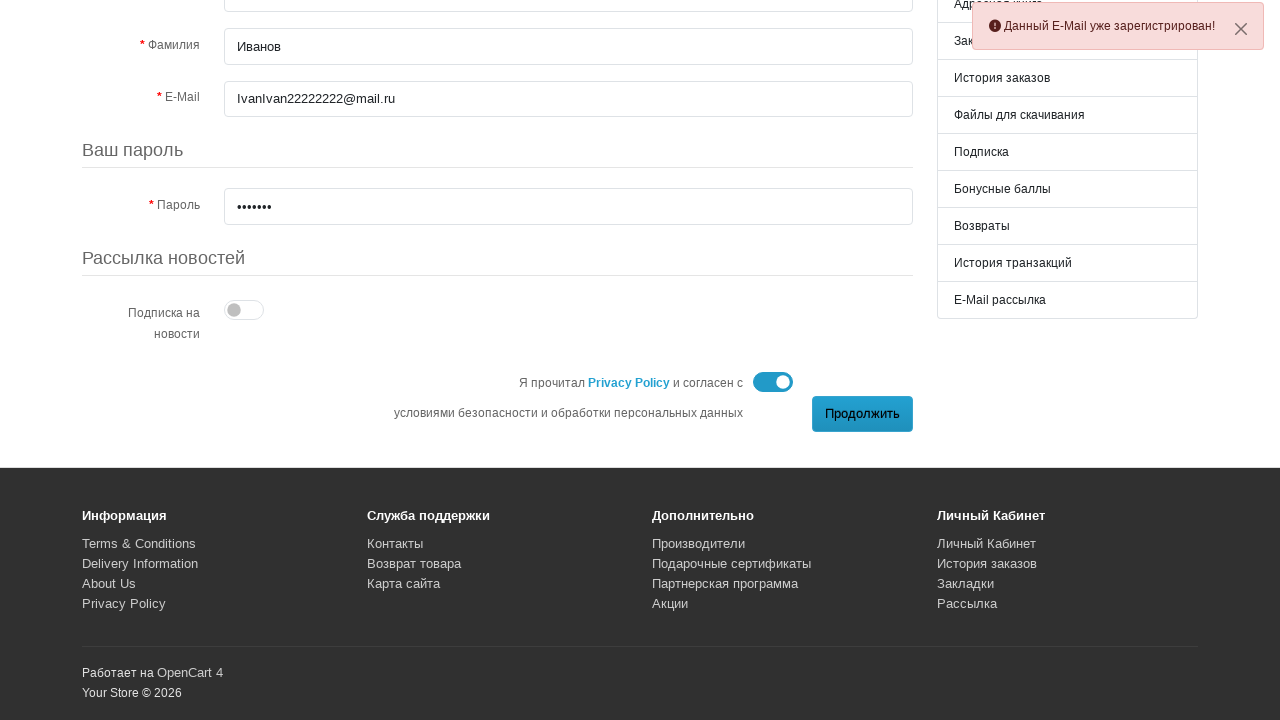

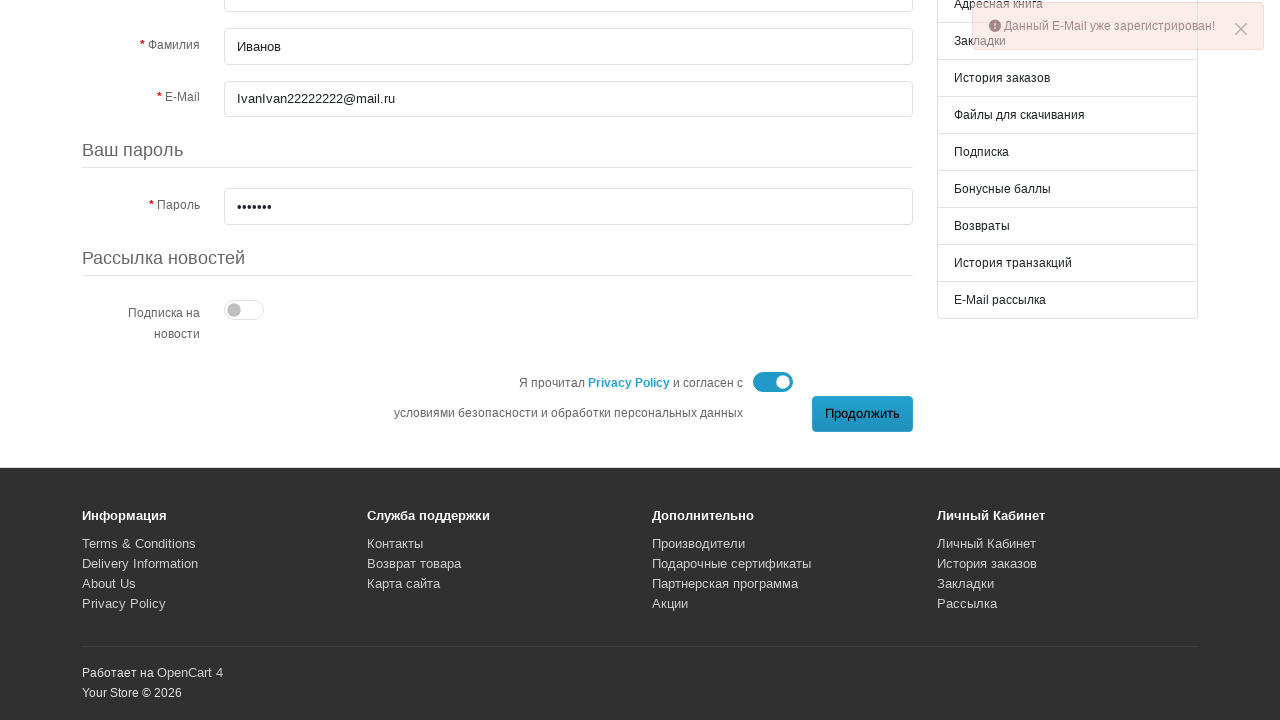